Tests JavaScript alert handling by triggering different types of alerts (simple alert, confirm, and prompt) and interacting with them

Starting URL: https://the-internet.herokuapp.com/javascript_alerts

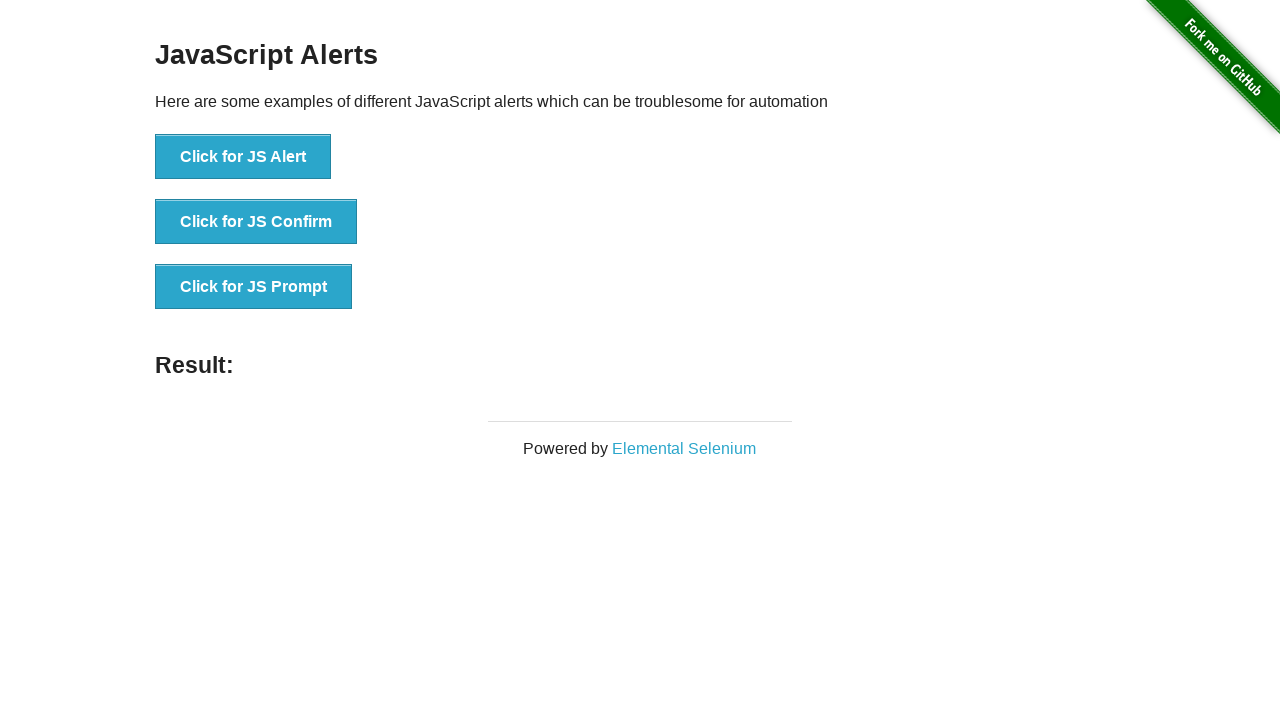

Clicked button to trigger simple alert at (243, 157) on #content > div > ul > li:nth-child(1) > button
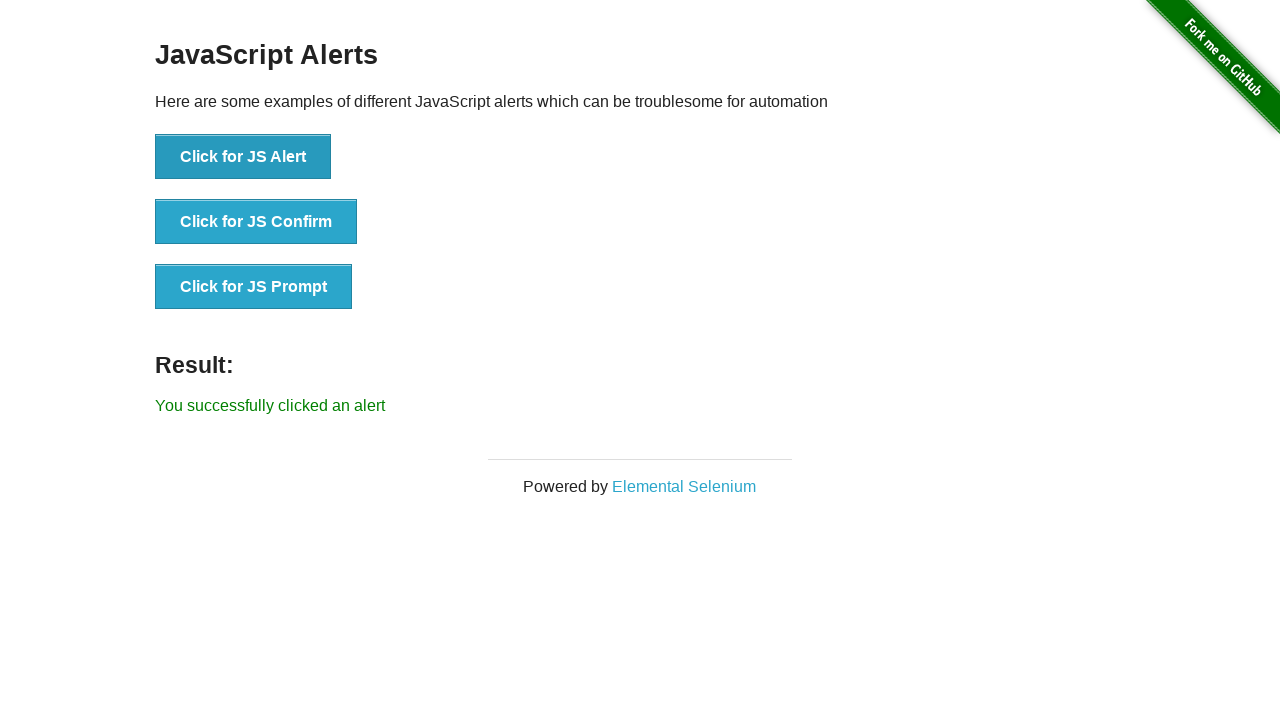

Set up handler to accept simple alert
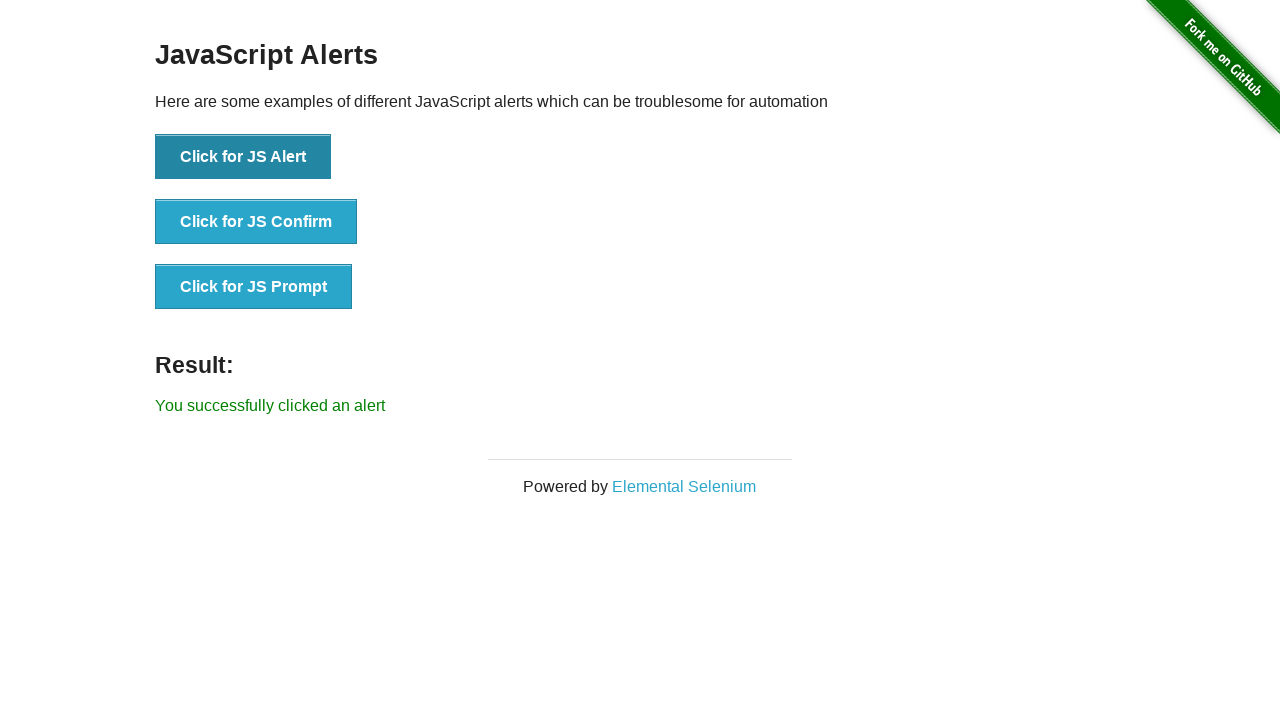

Clicked button to trigger confirm alert at (256, 222) on #content > div > ul > li:nth-child(2) > button
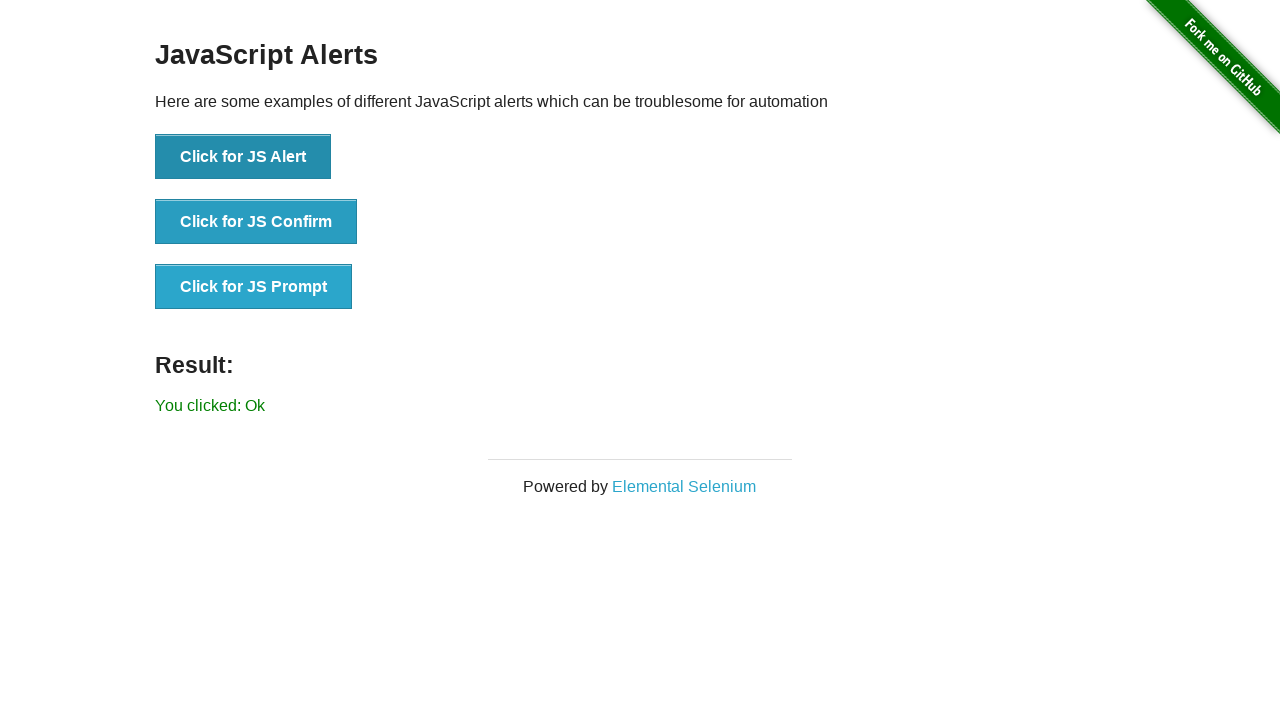

Set up handler to accept confirm alert
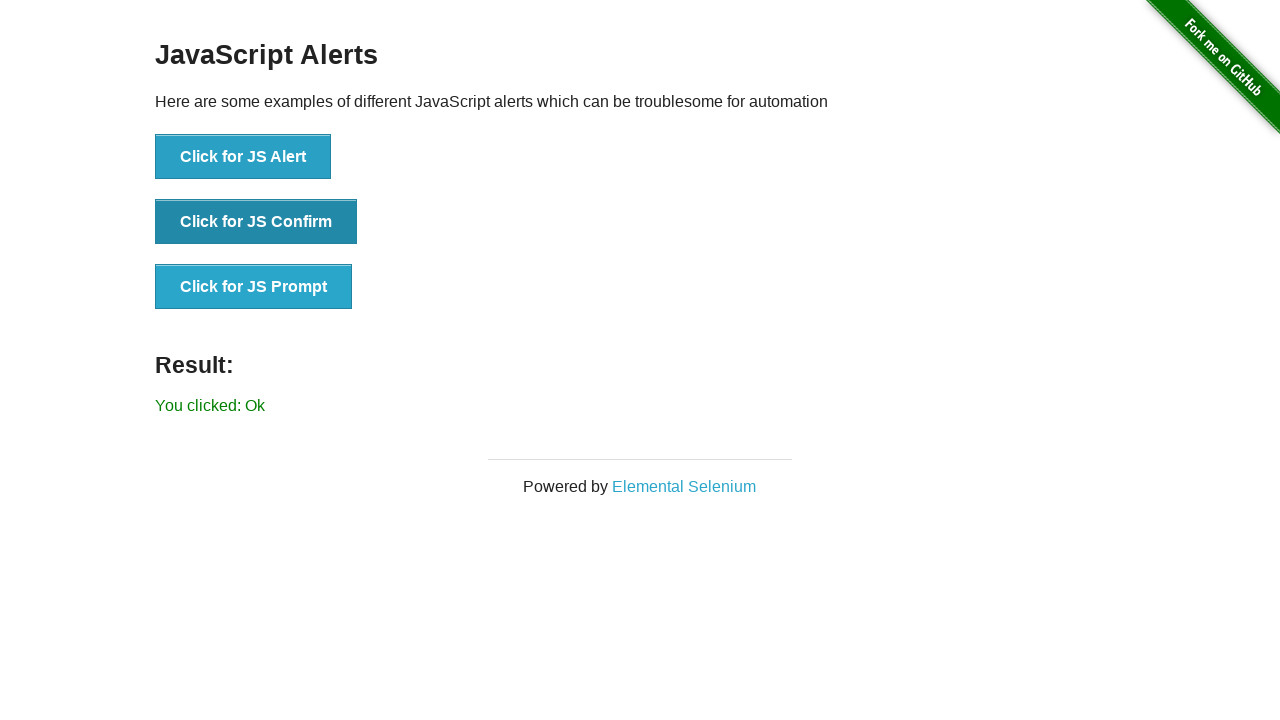

Clicked button to trigger prompt alert at (254, 287) on #content > div > ul > li:nth-child(3) > button
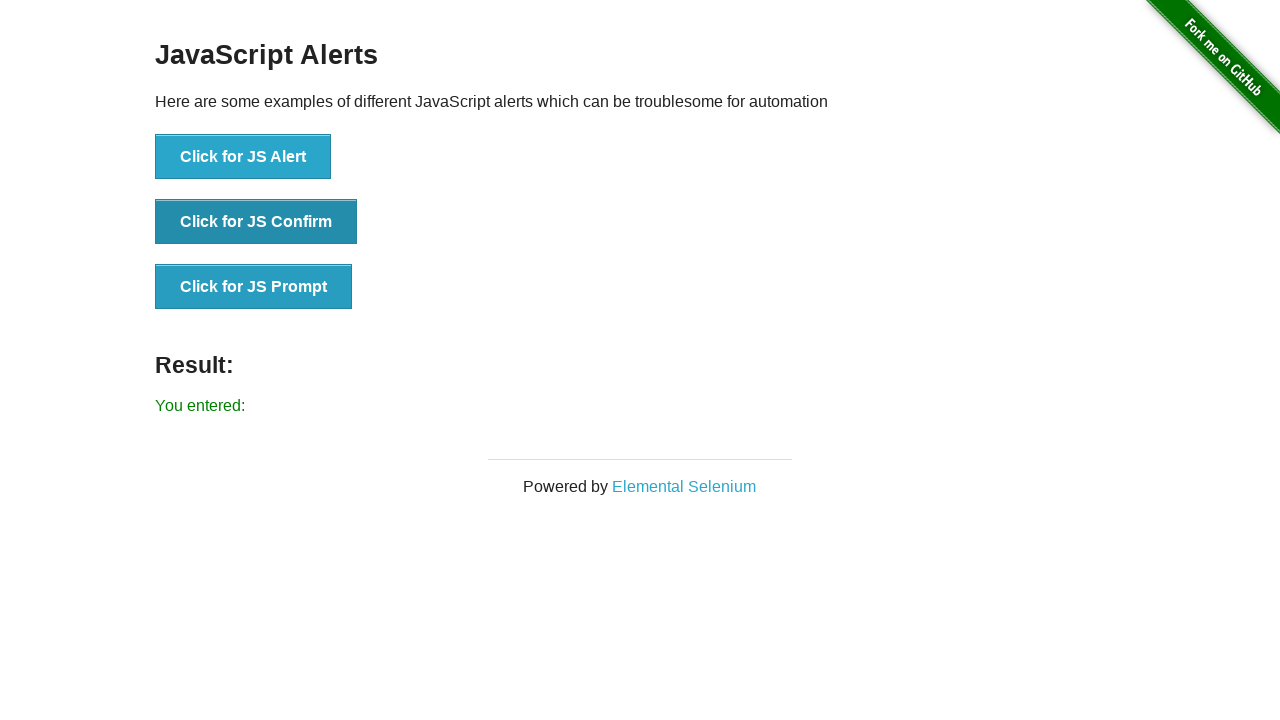

Set up handler to accept prompt alert with text 'Srihari'
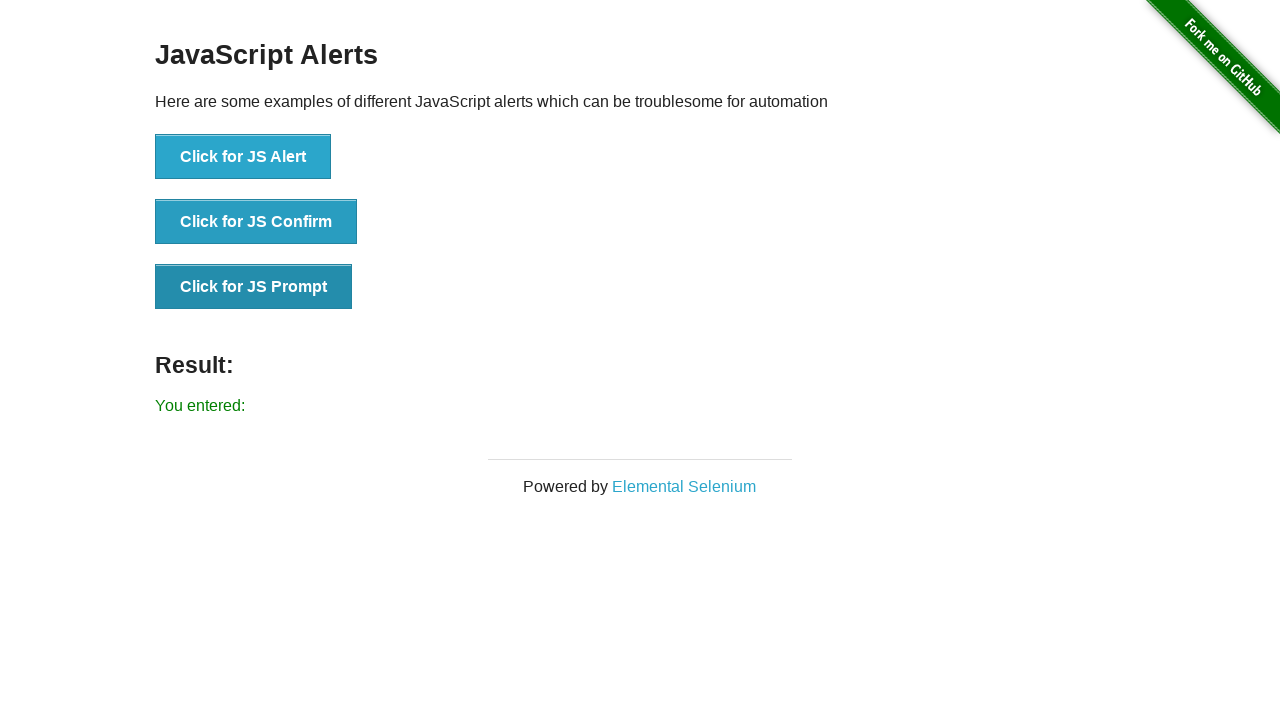

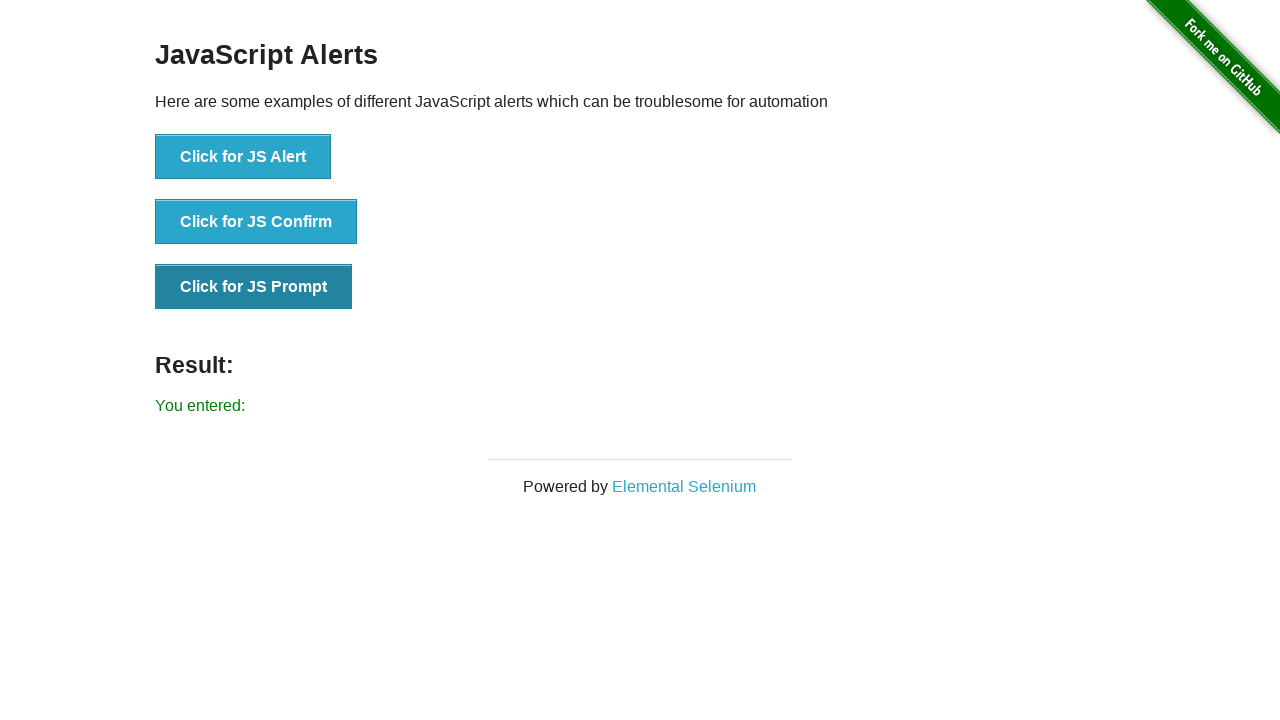